Tests the Indian Railways train search functionality by entering source and destination stations, disabling date selection, and searching for trains between the stations

Starting URL: https://erail.in/

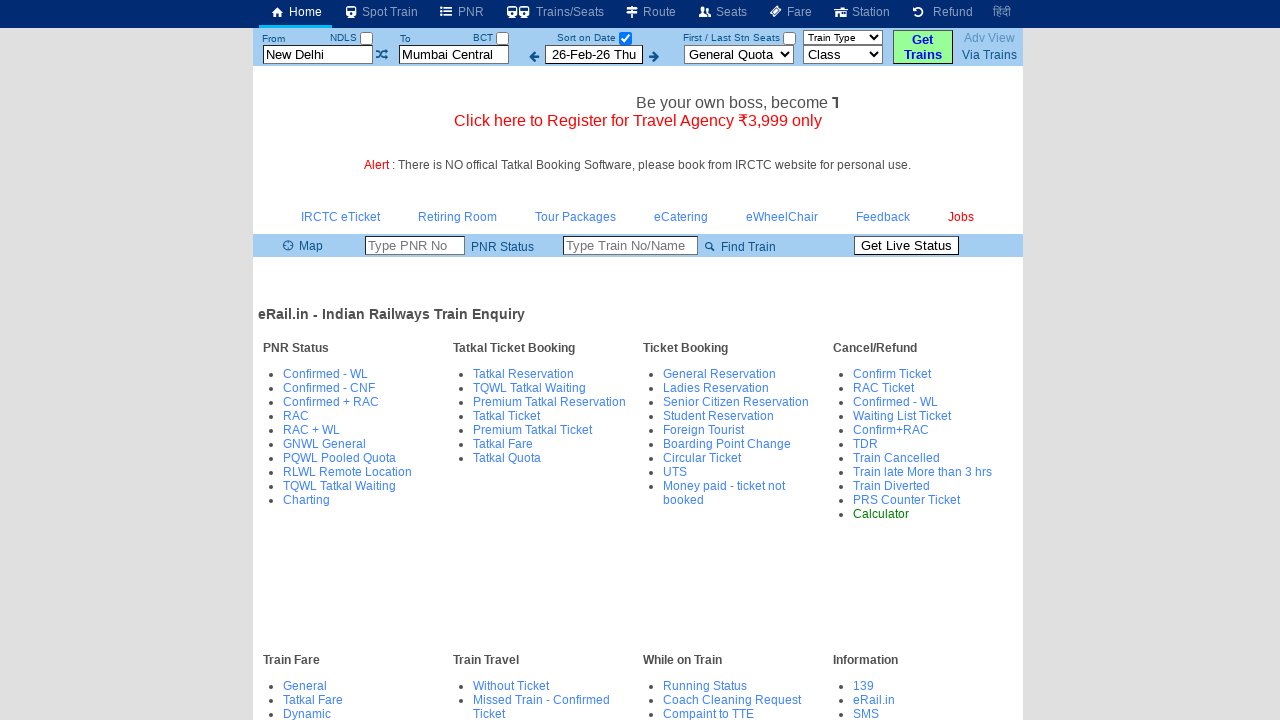

Cleared the source station field on #txtStationFrom
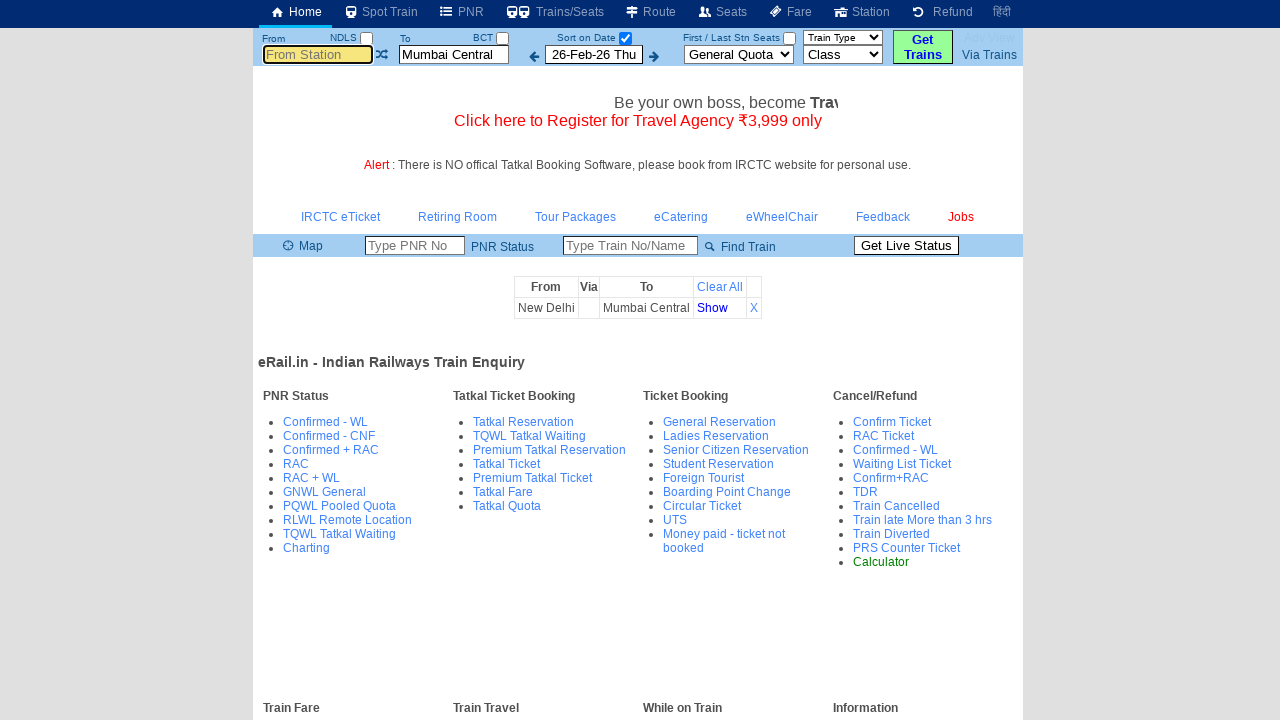

Filled source station field with 'Mgr C' on #txtStationFrom
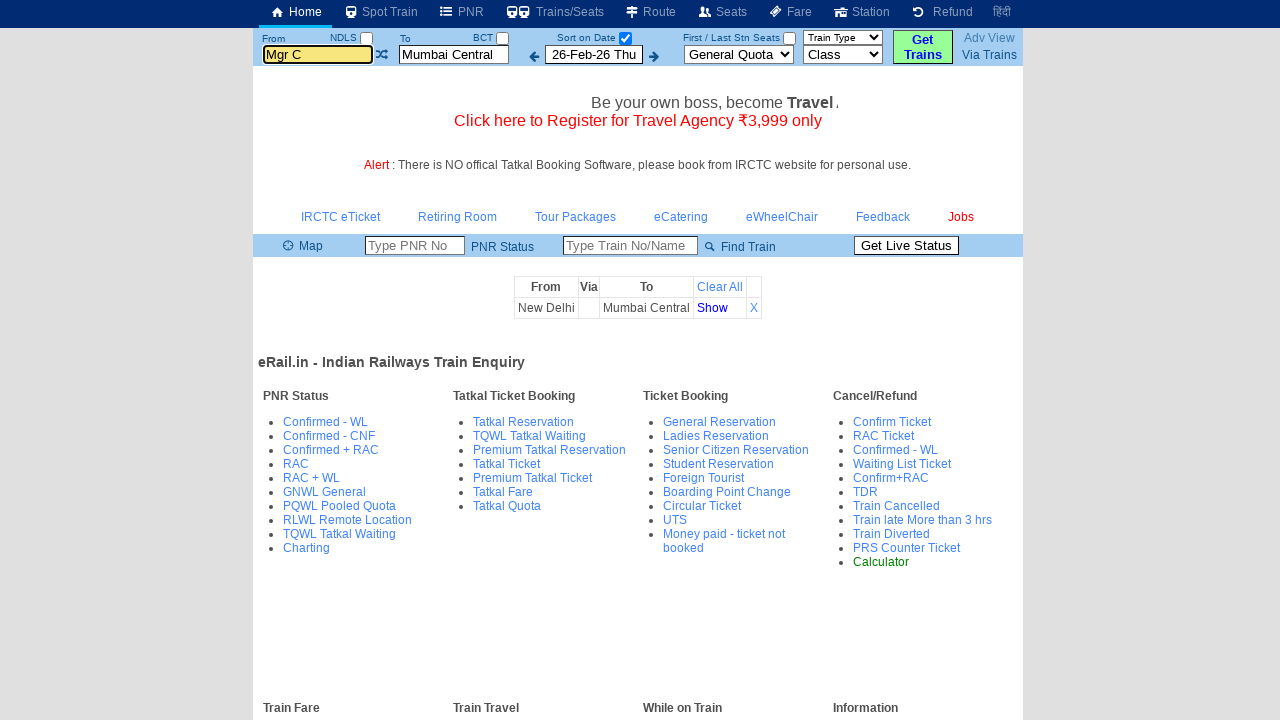

Pressed Tab to move focus from source station field on #txtStationFrom
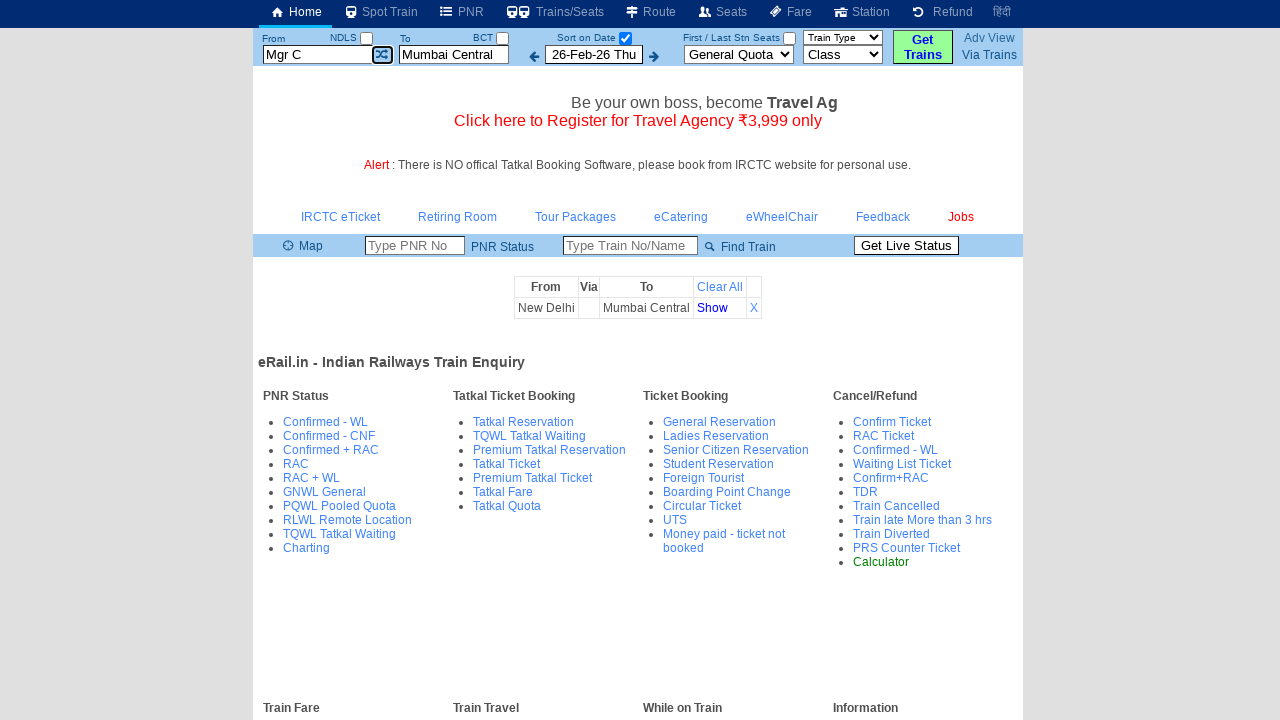

Cleared the destination station field on #txtStationTo
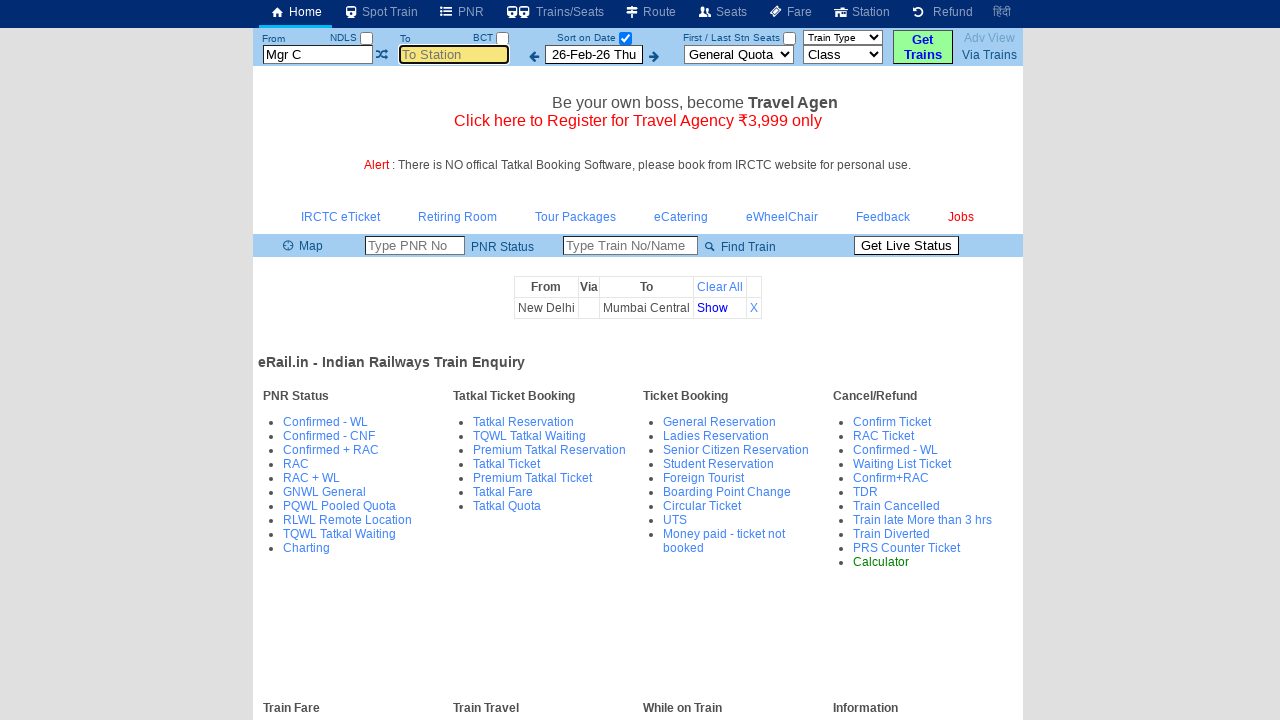

Filled destination station field with 'Ksr B' on #txtStationTo
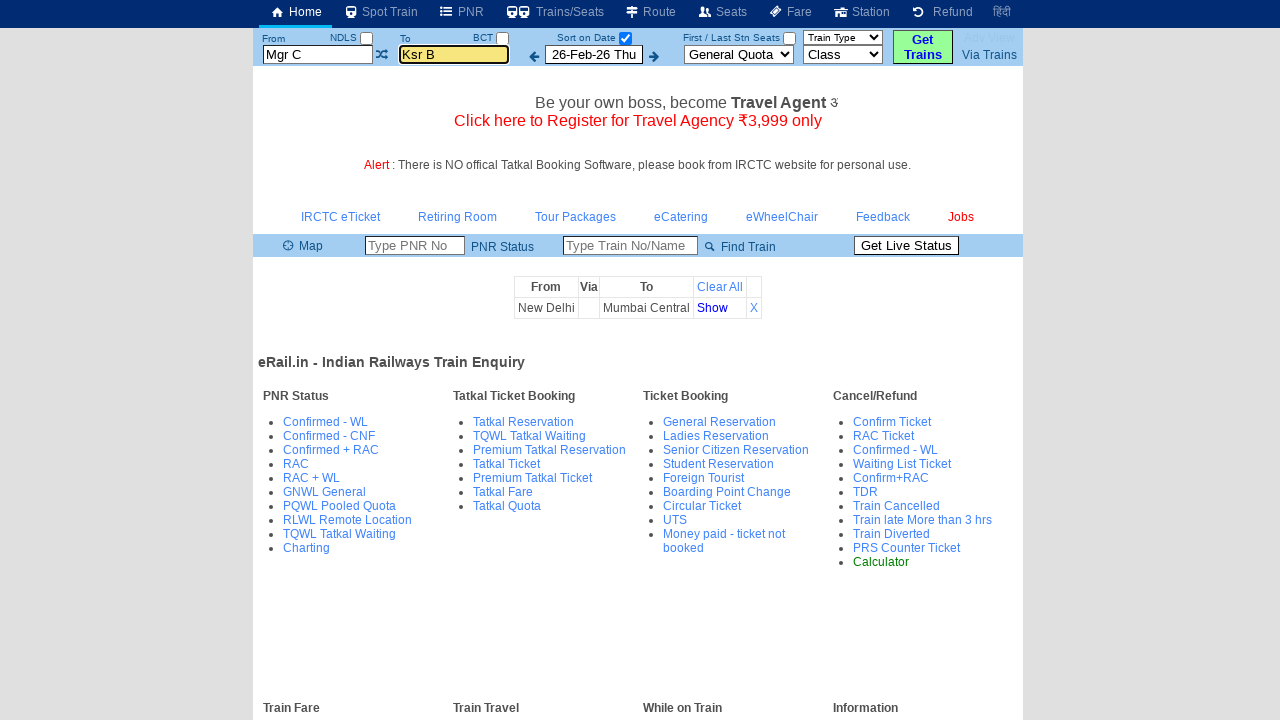

Pressed Tab to move focus from destination station field on #txtStationTo
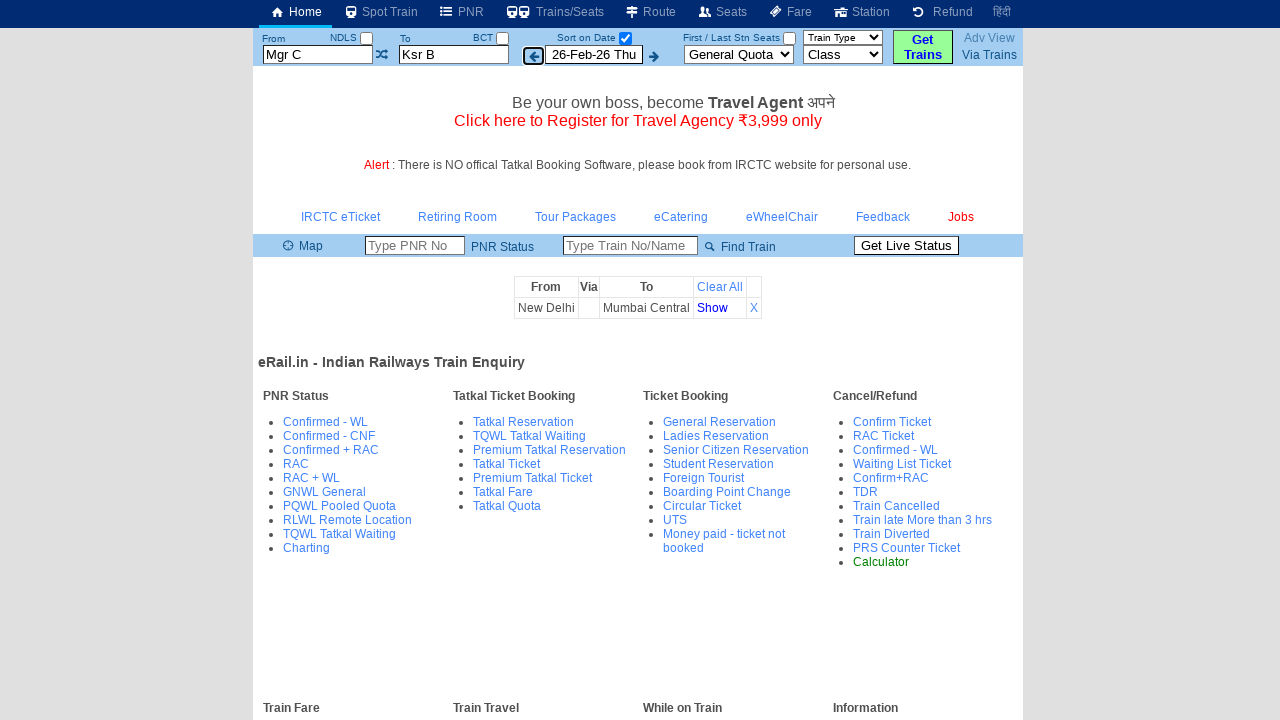

Unchecked the date selection checkbox to disable date filtering at (625, 38) on #chkSelectDateOnly
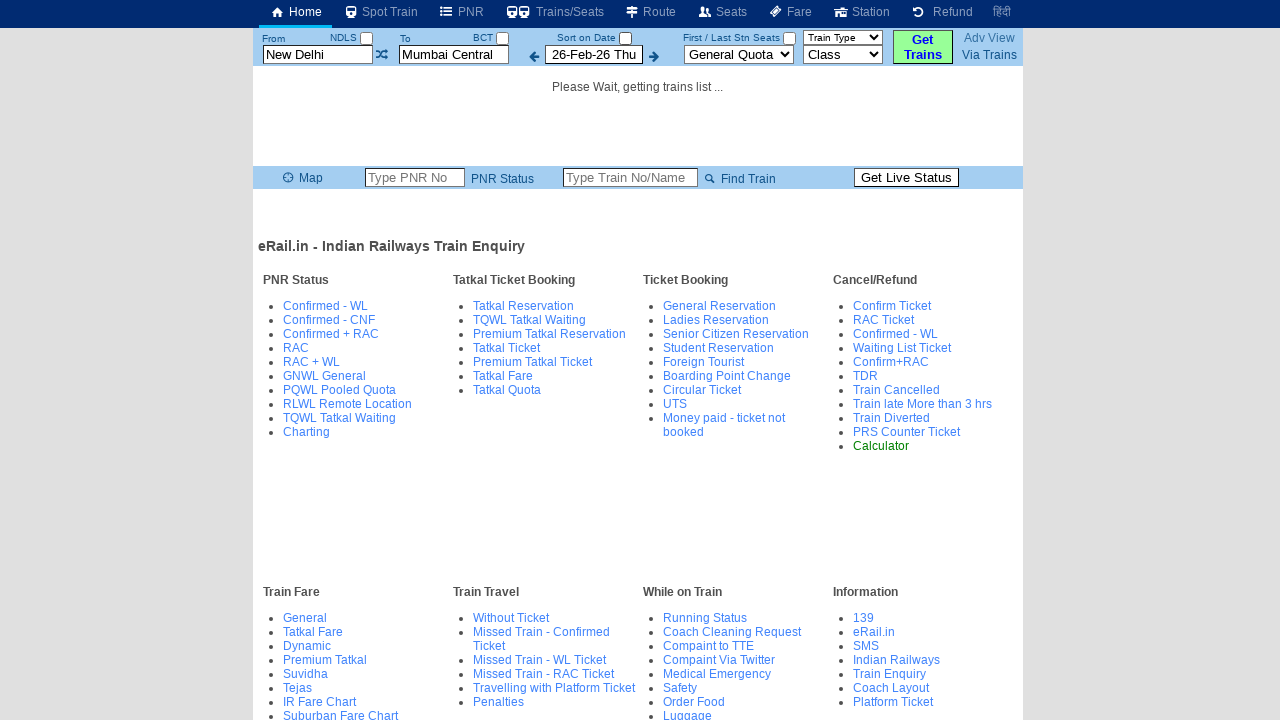

Clicked the search button to find trains between stations at (923, 47) on #buttonFromTo
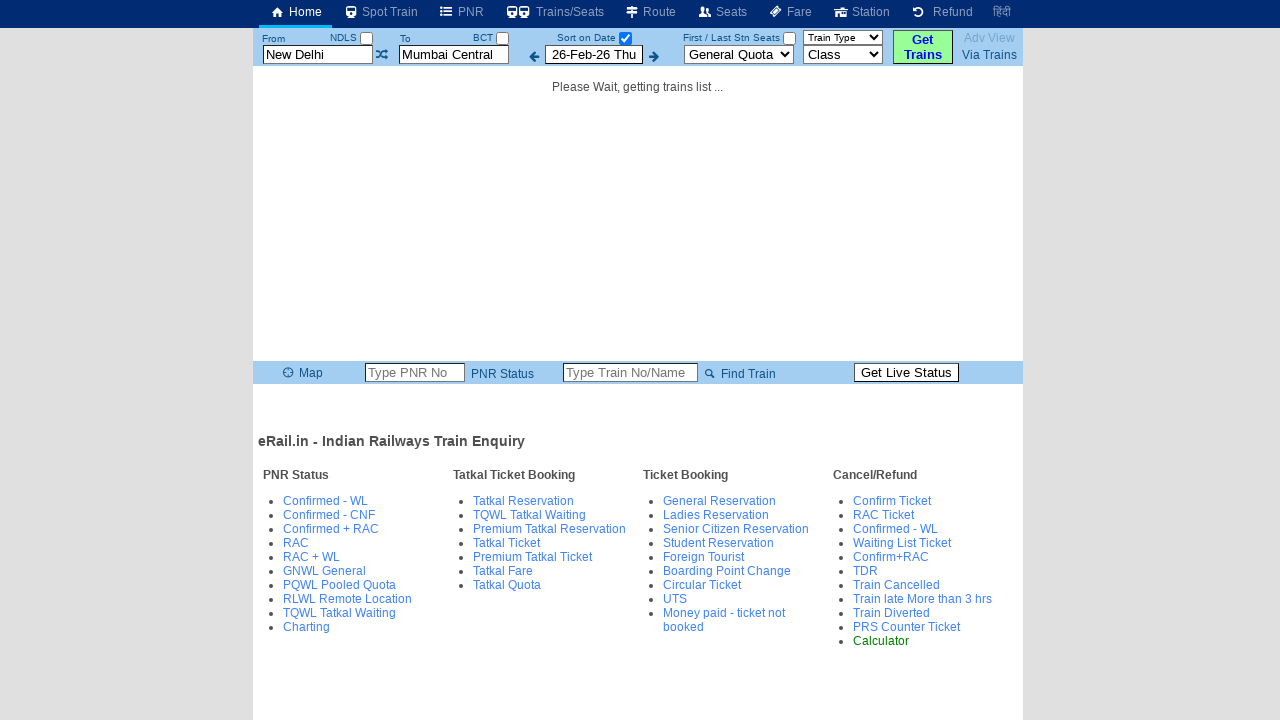

Train results table loaded successfully
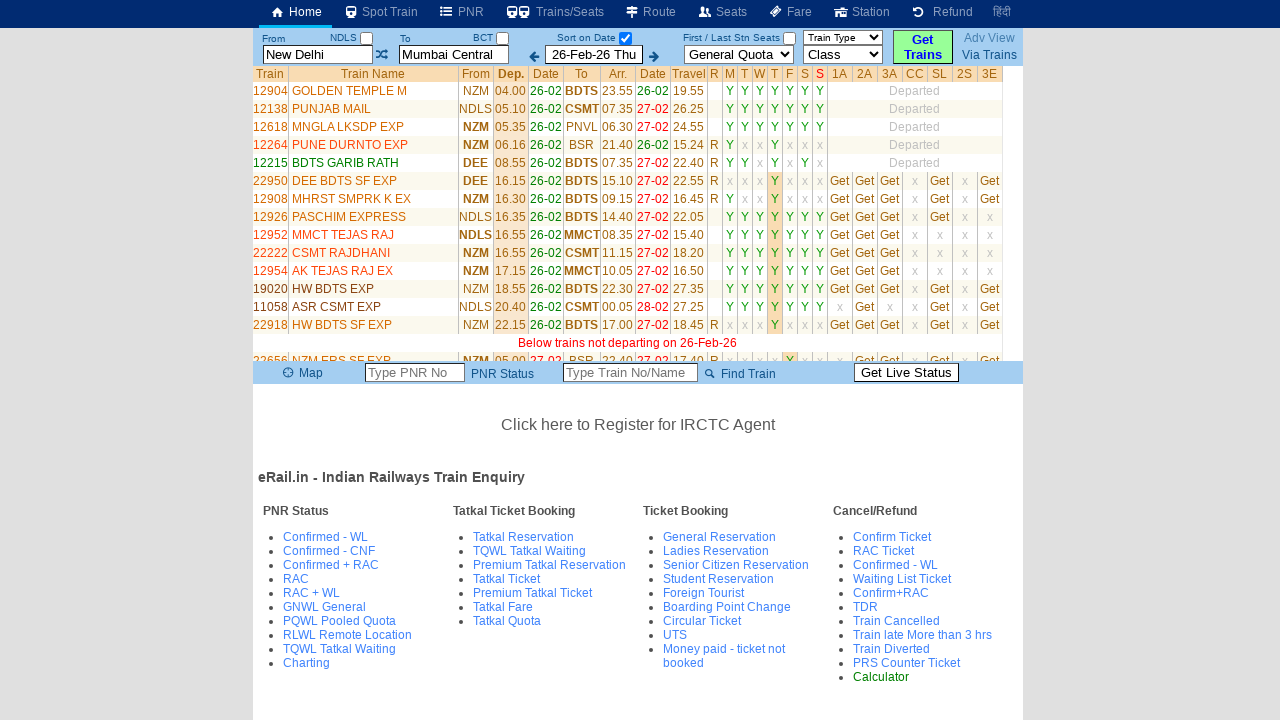

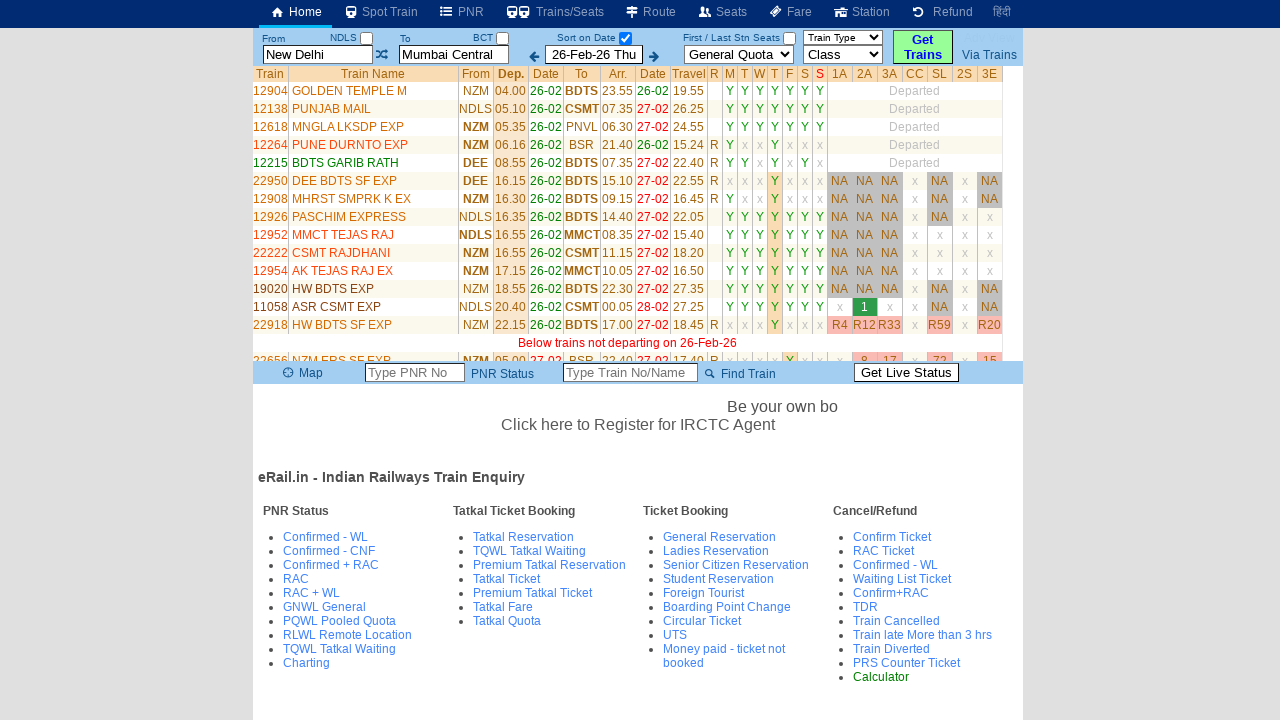